Tests file download functionality by navigating to a download page, clicking on a download link, and verifying that a file is downloaded successfully.

Starting URL: https://the-internet.herokuapp.com/download

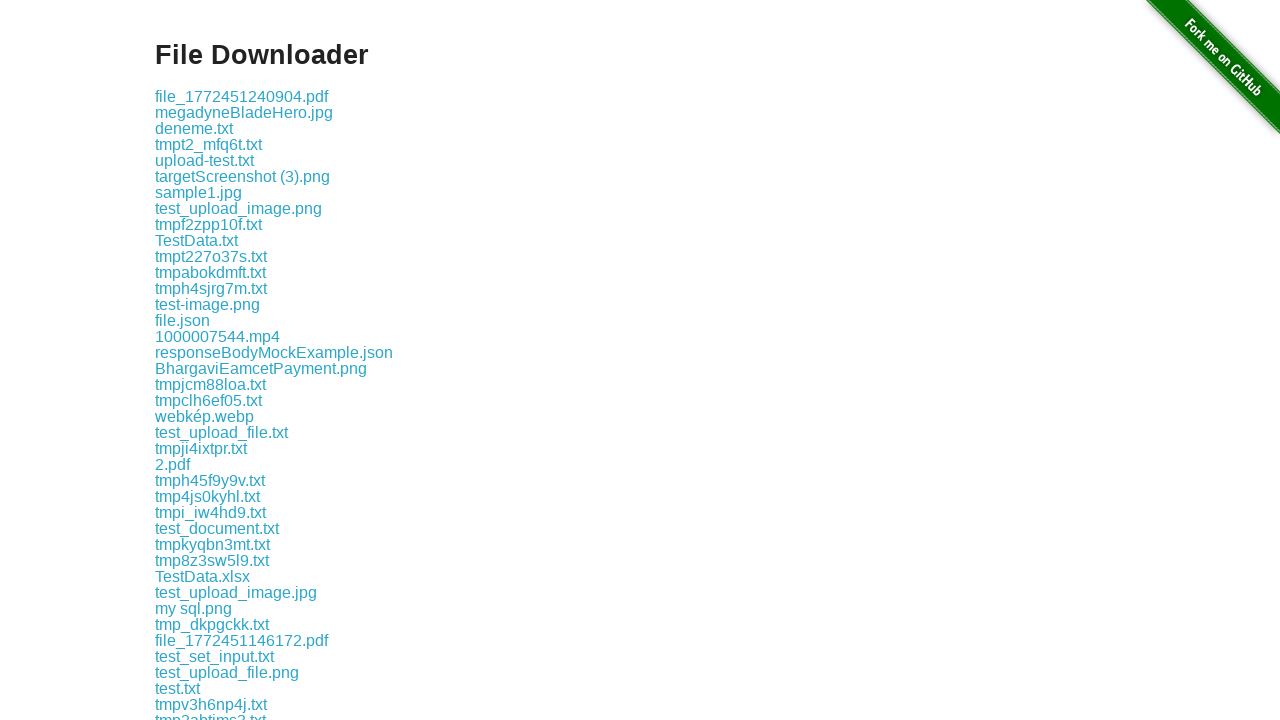

Clicked the first download link at (242, 96) on .example a >> nth=0
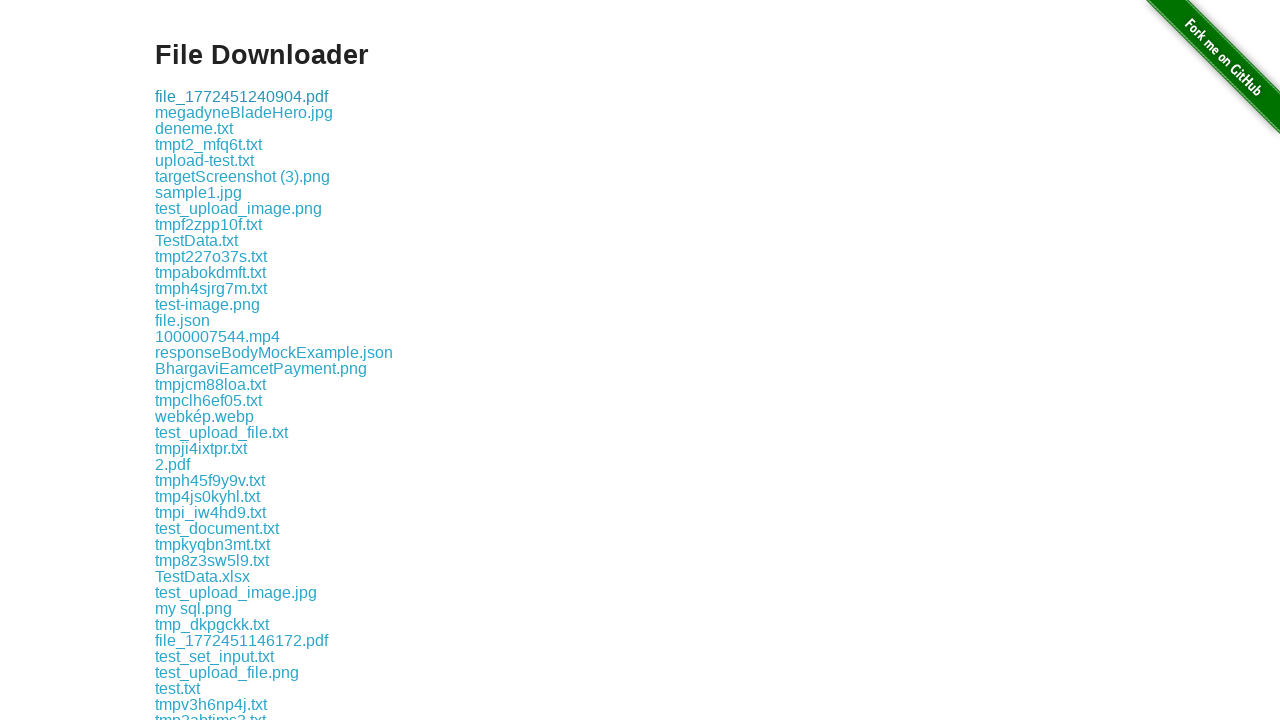

Waited 2 seconds for download to initiate
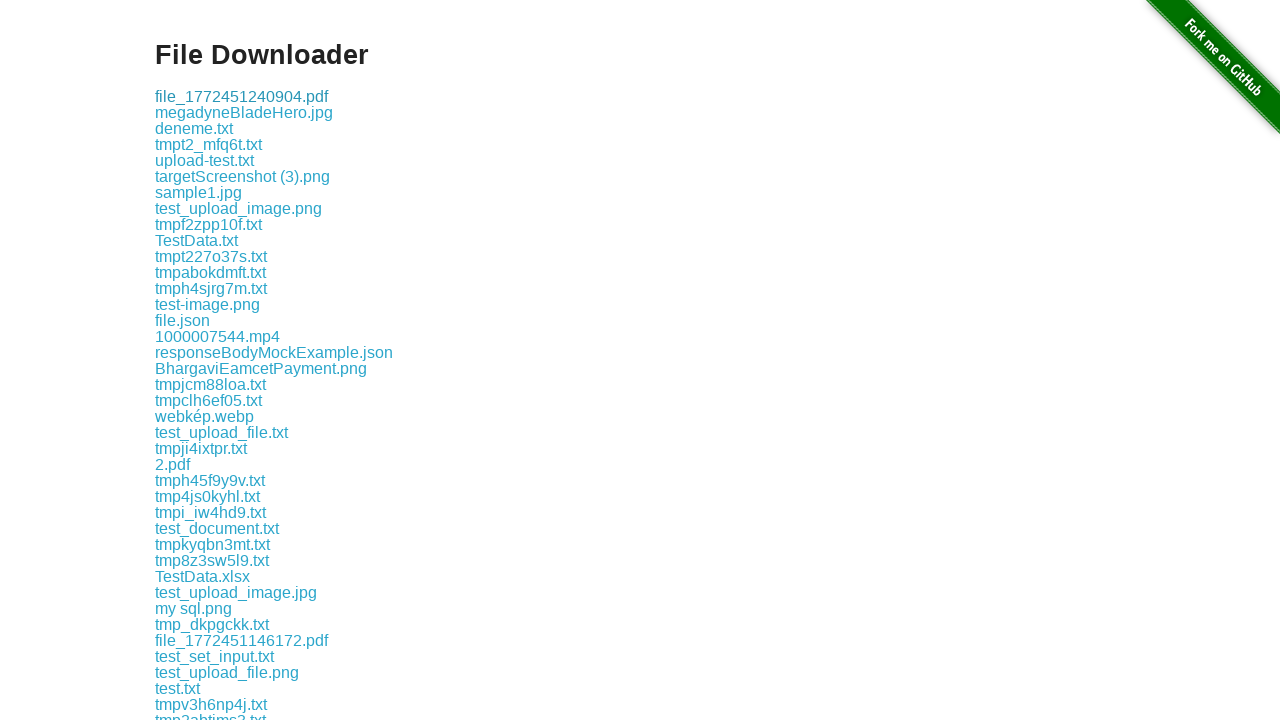

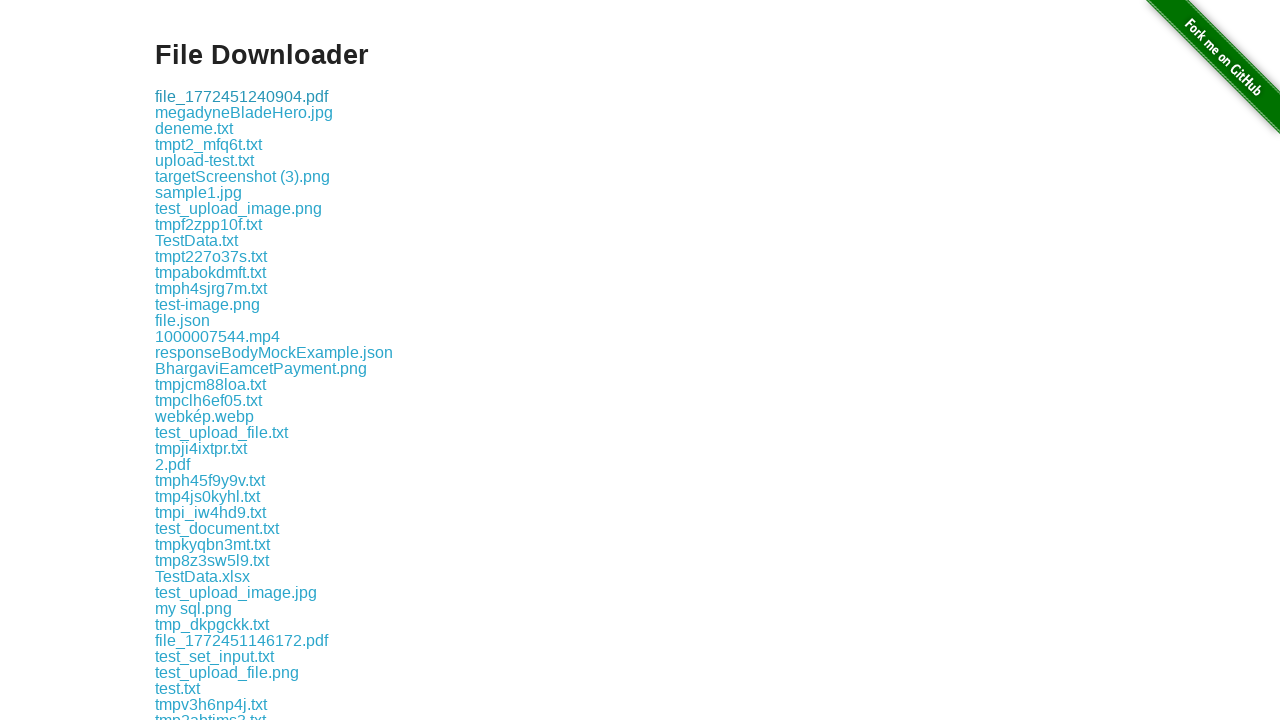